Fills a text field with "Selenium" and submits a form on the Selenium demo web form page

Starting URL: https://www.selenium.dev/selenium/web/web-form.html

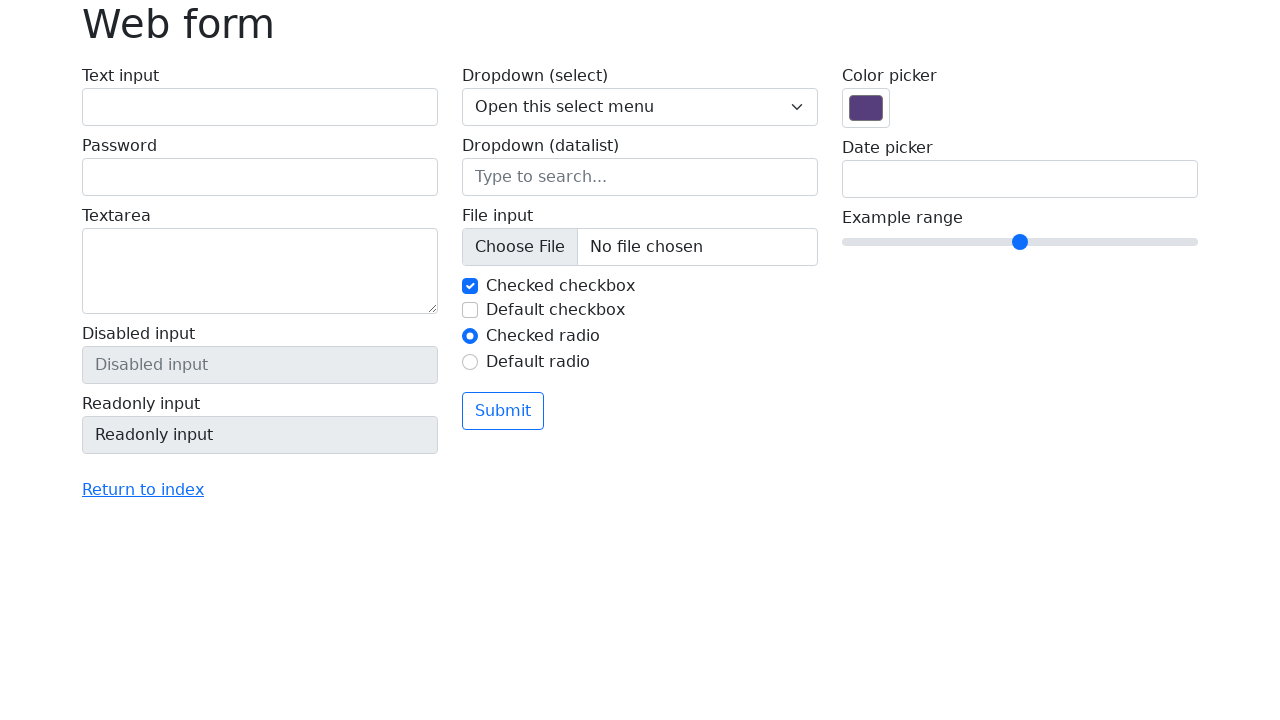

Filled text field with 'Selenium' on input[name='my-text']
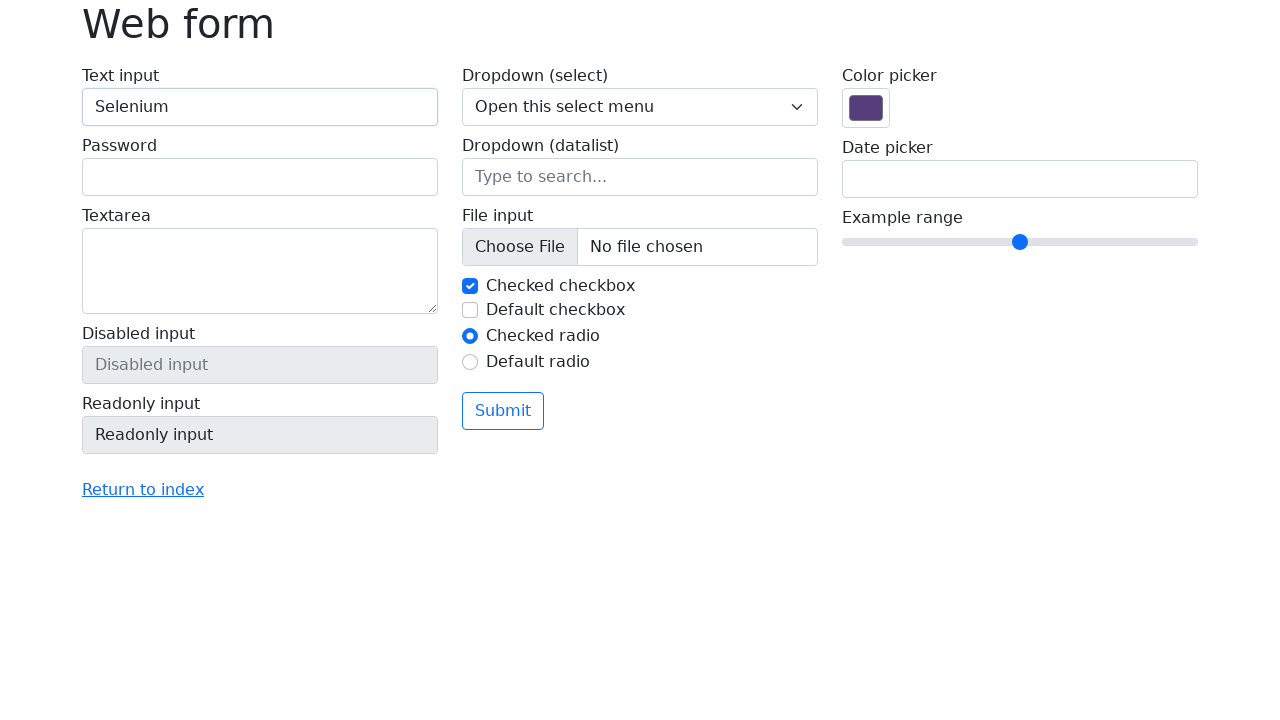

Clicked submit button to submit the form at (503, 411) on button
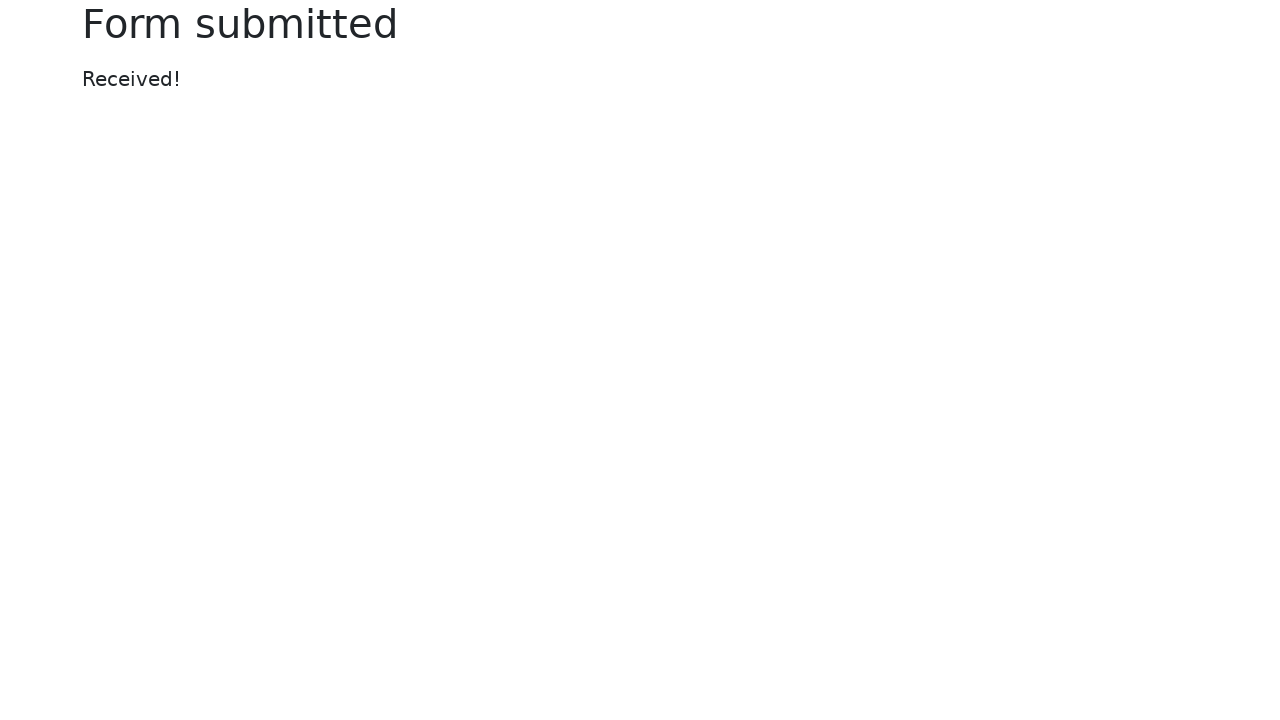

Form submission confirmation message appeared
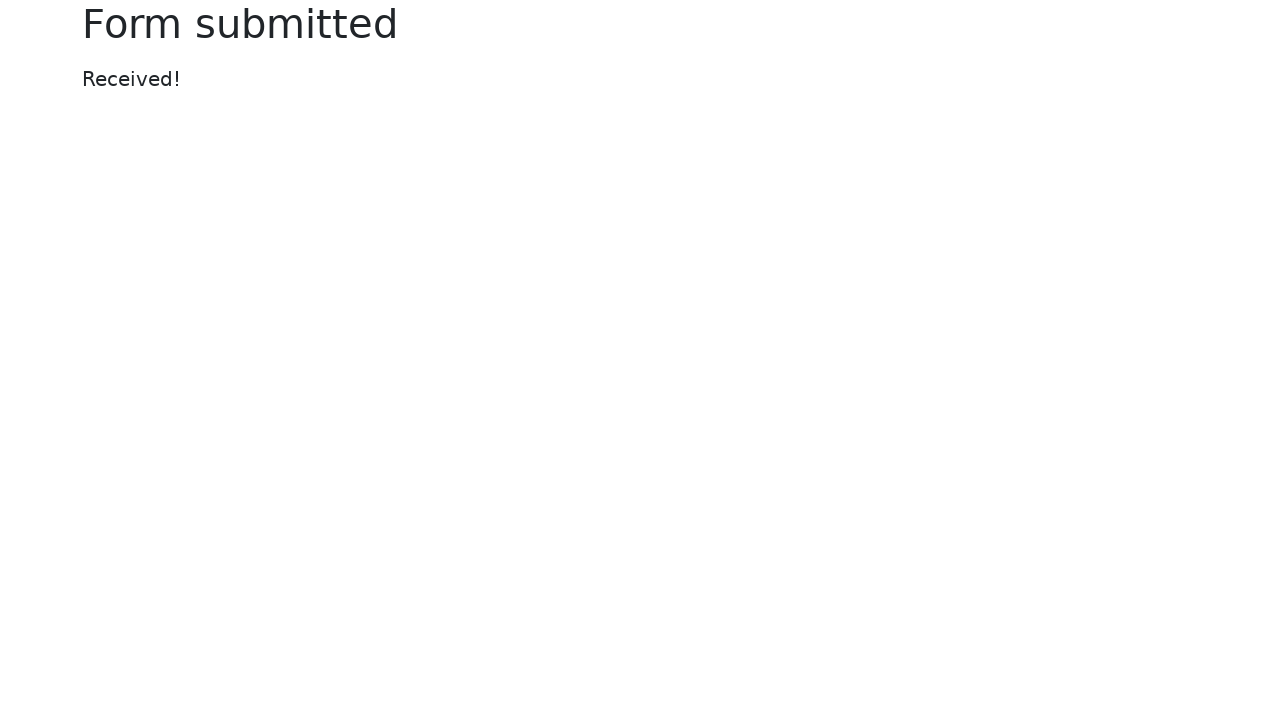

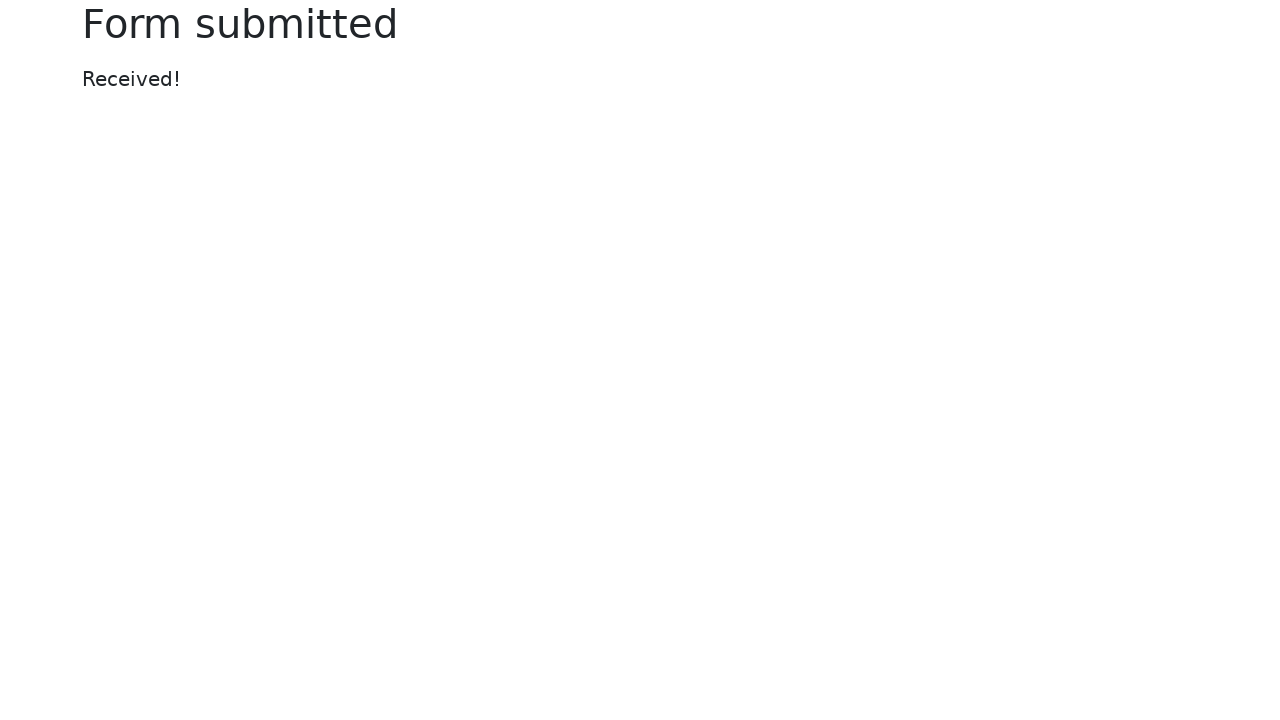